Tests table interaction functionality by verifying table structure (columns and rows exist), reading cell values, clicking a column header to trigger sorting, and verifying the table content changes after sorting.

Starting URL: https://training-support.net/webelements/tables

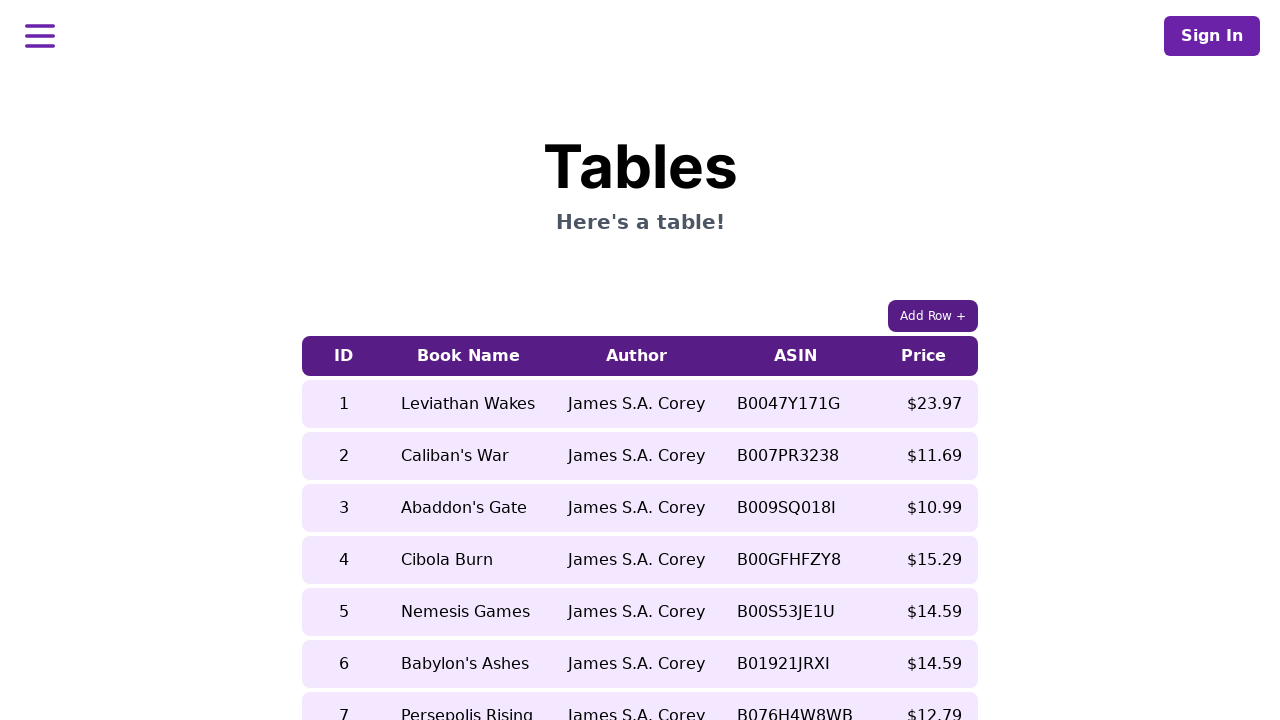

Waited for table with class 'table-auto' to be present
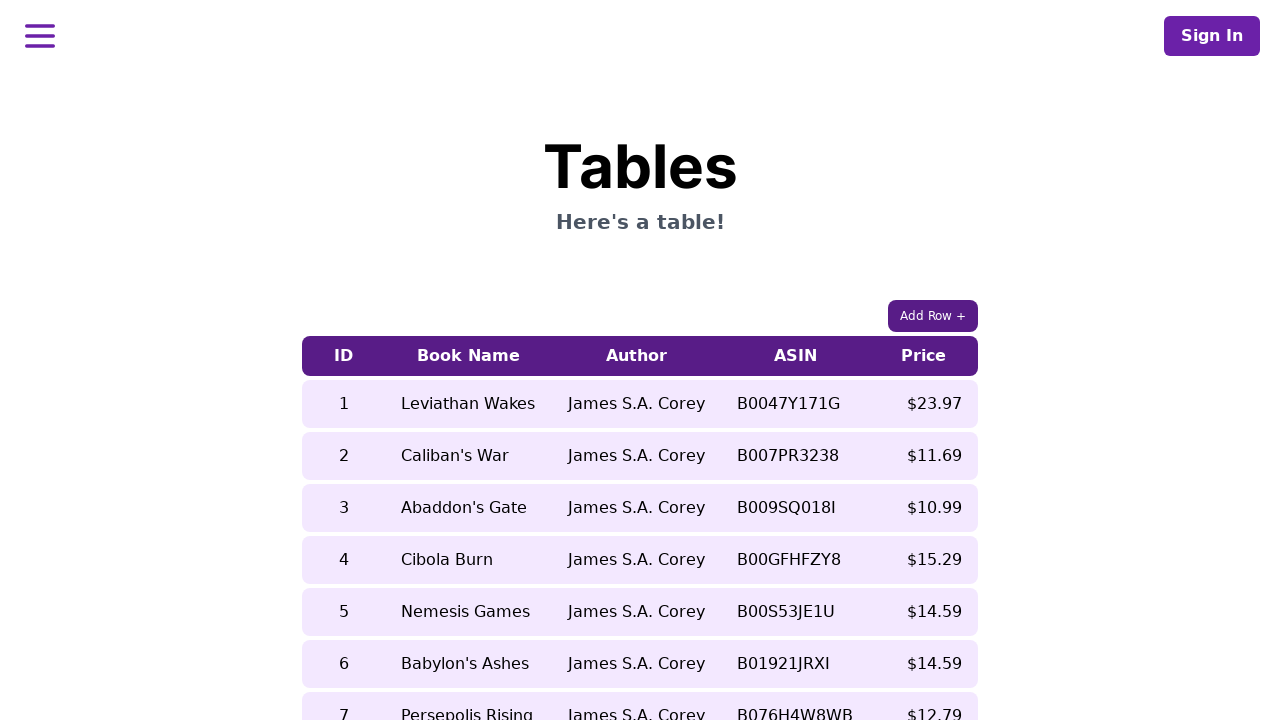

Verified table columns exist by waiting for first column header
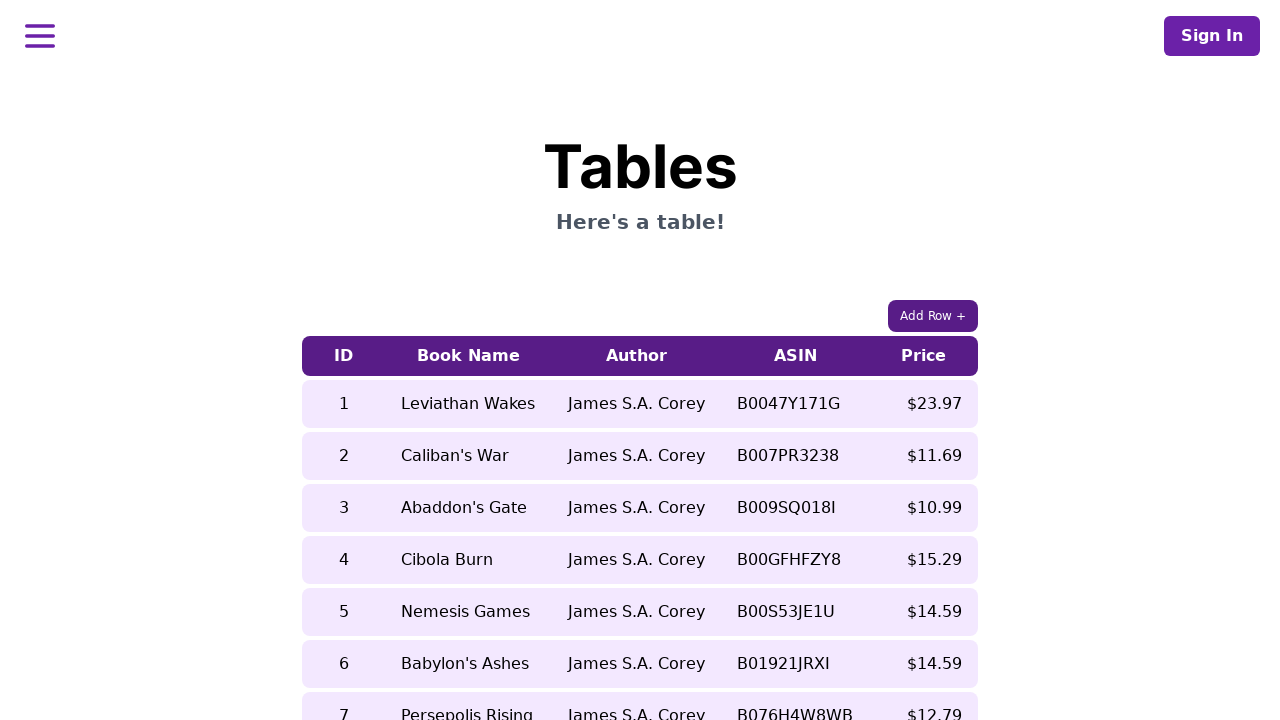

Verified table rows exist by waiting for first row
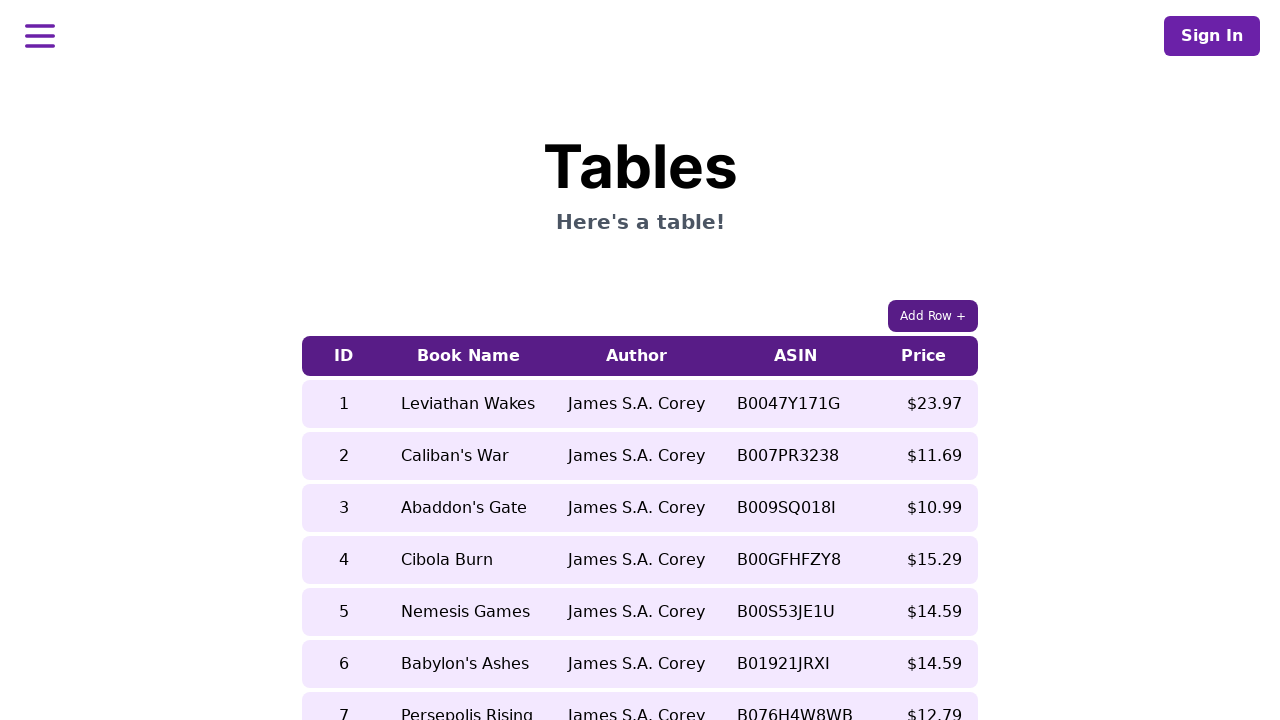

Located cell in row 5, column 2 before sorting
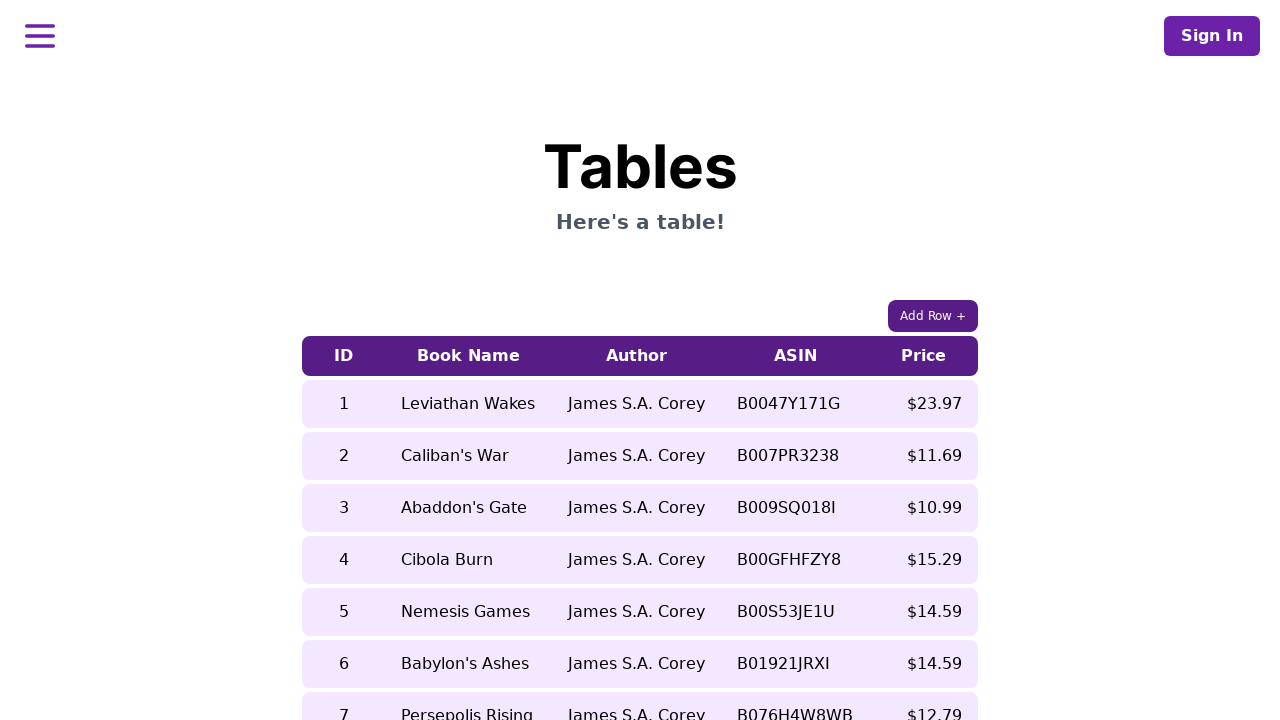

Clicked on 5th column header to trigger table sorting at (924, 356) on xpath=//table[contains(@class, 'table-auto')]/thead/tr/th[5]
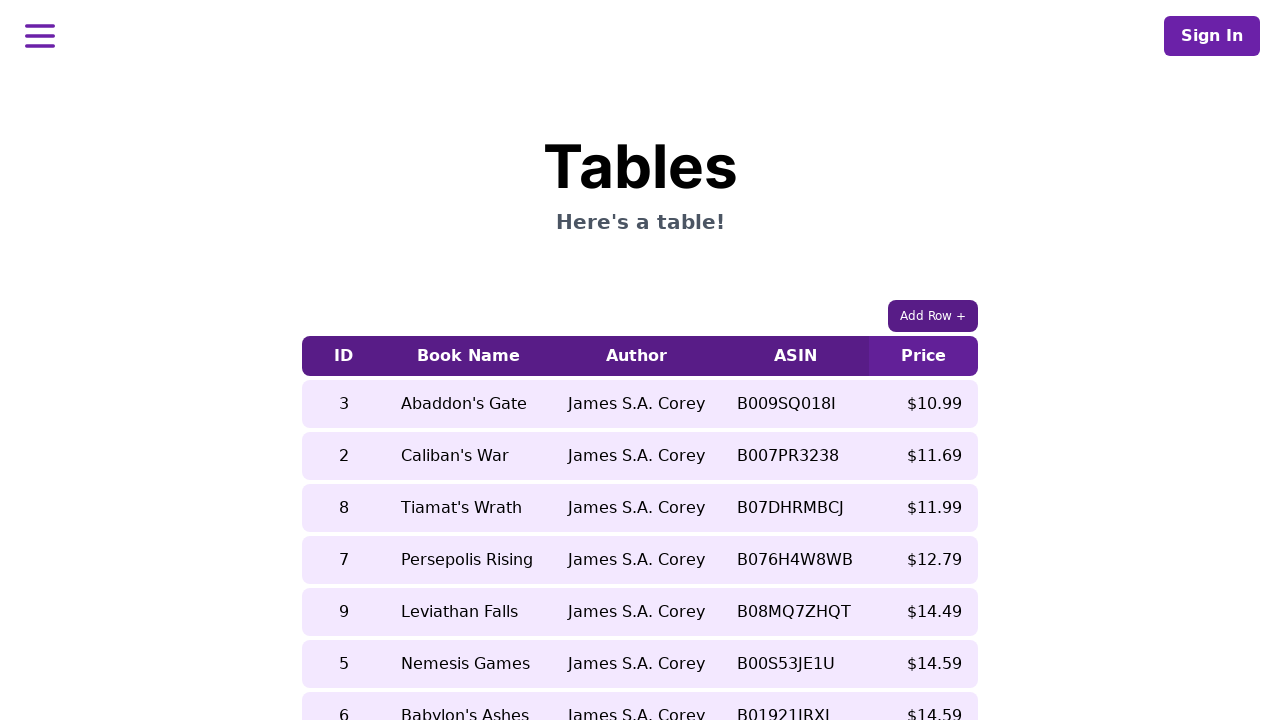

Waited 500ms for table to update after sorting
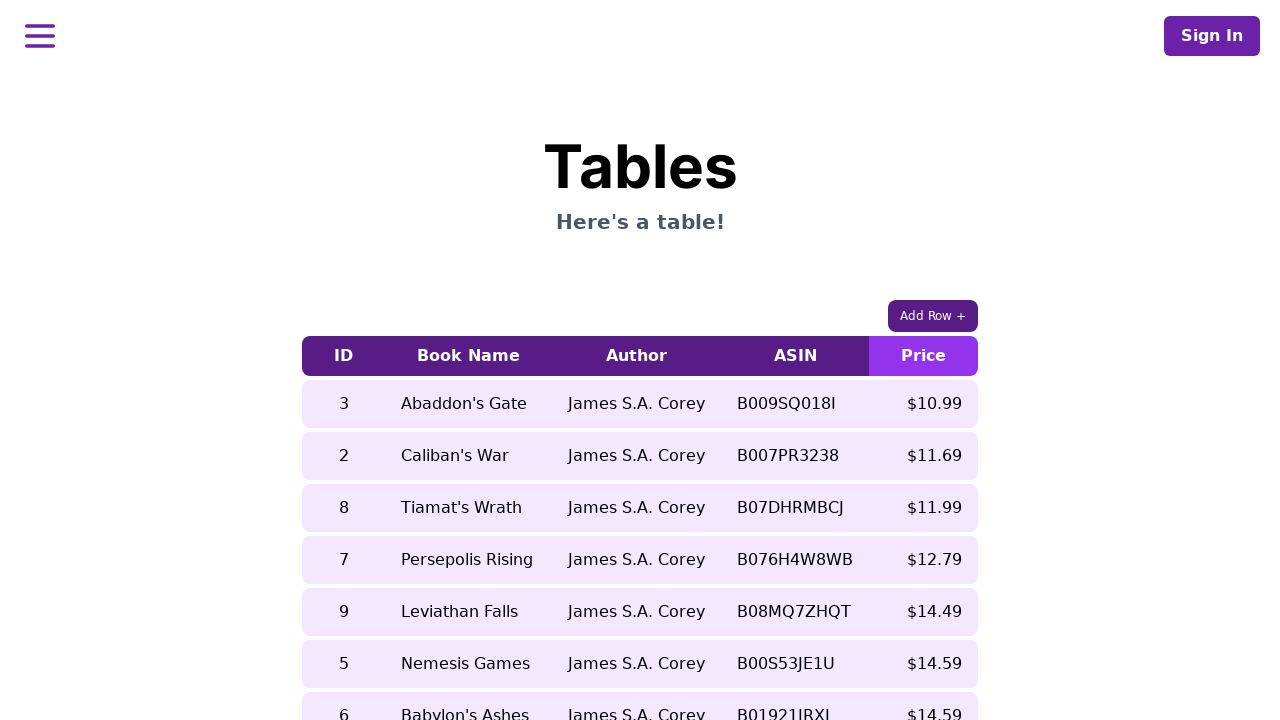

Verified cell in row 5, column 2 is still accessible after sorting
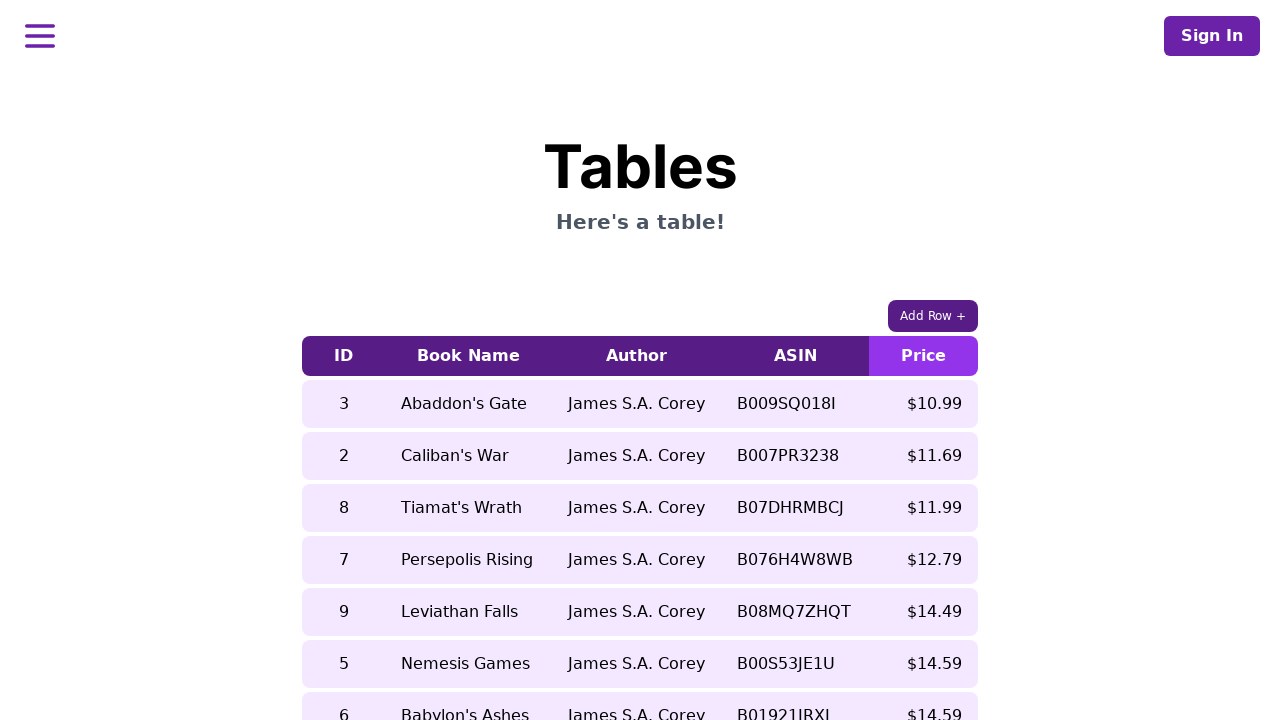

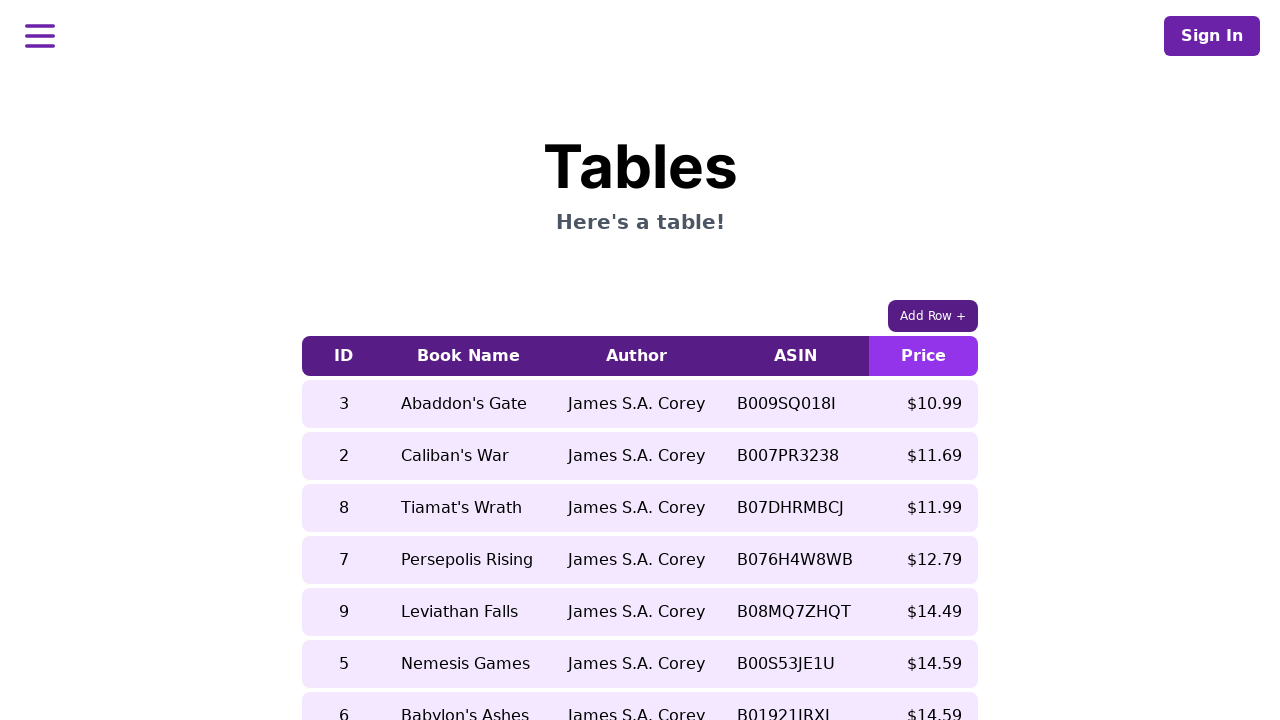